Tests a contact form by filling in name, email, and message fields, then submitting the form.

Starting URL: https://mts-the-encoder.github.io/Form/

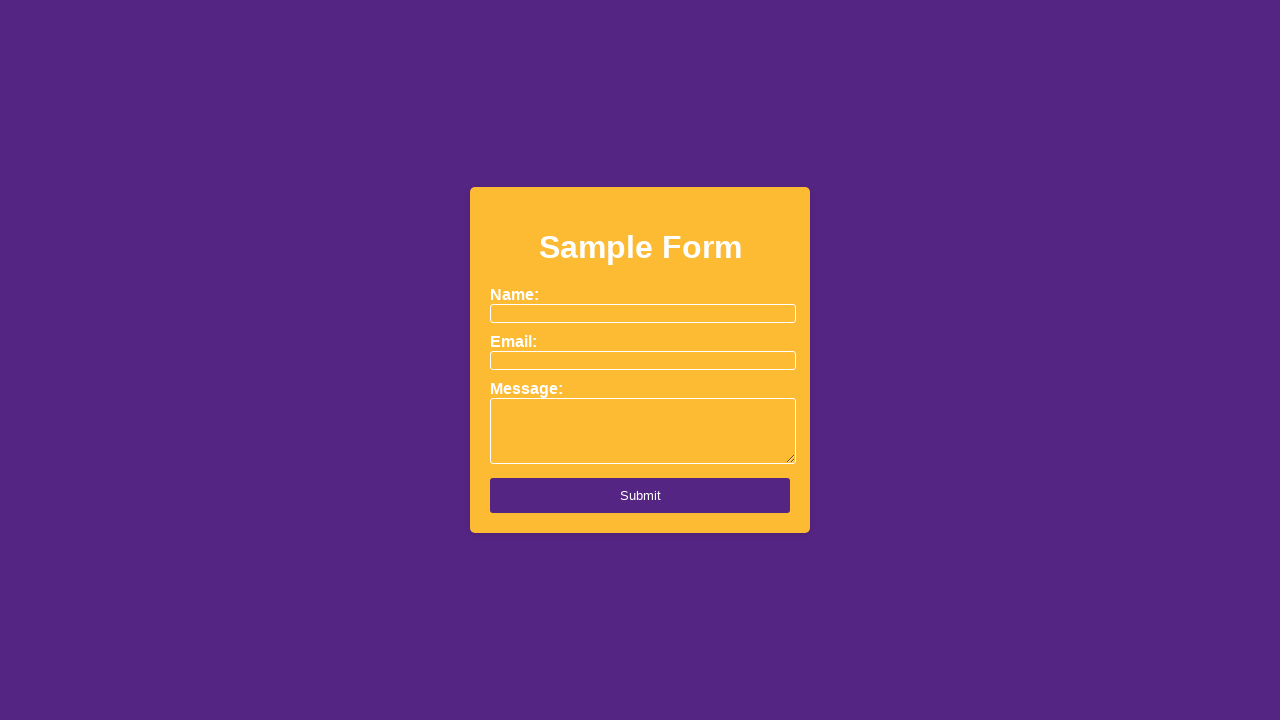

Filled name field with 'Rick Sanchez' on #name
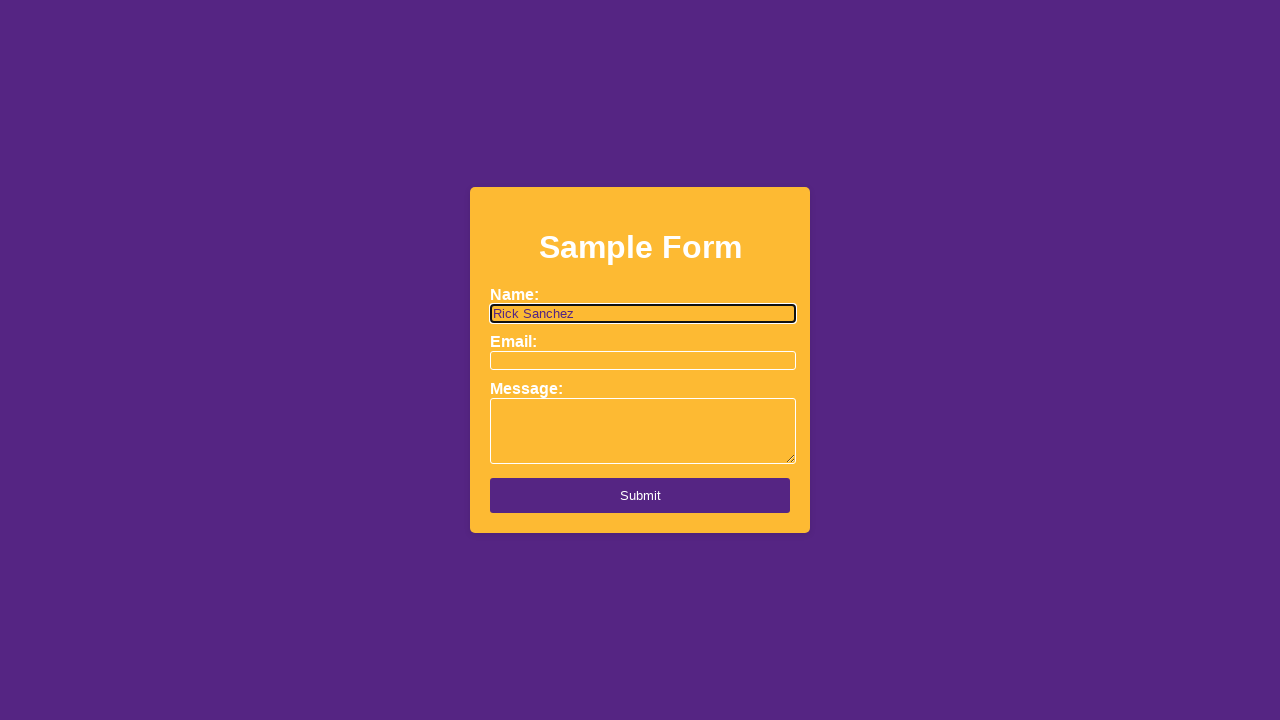

Filled email field with 'rick@email.com' on #email
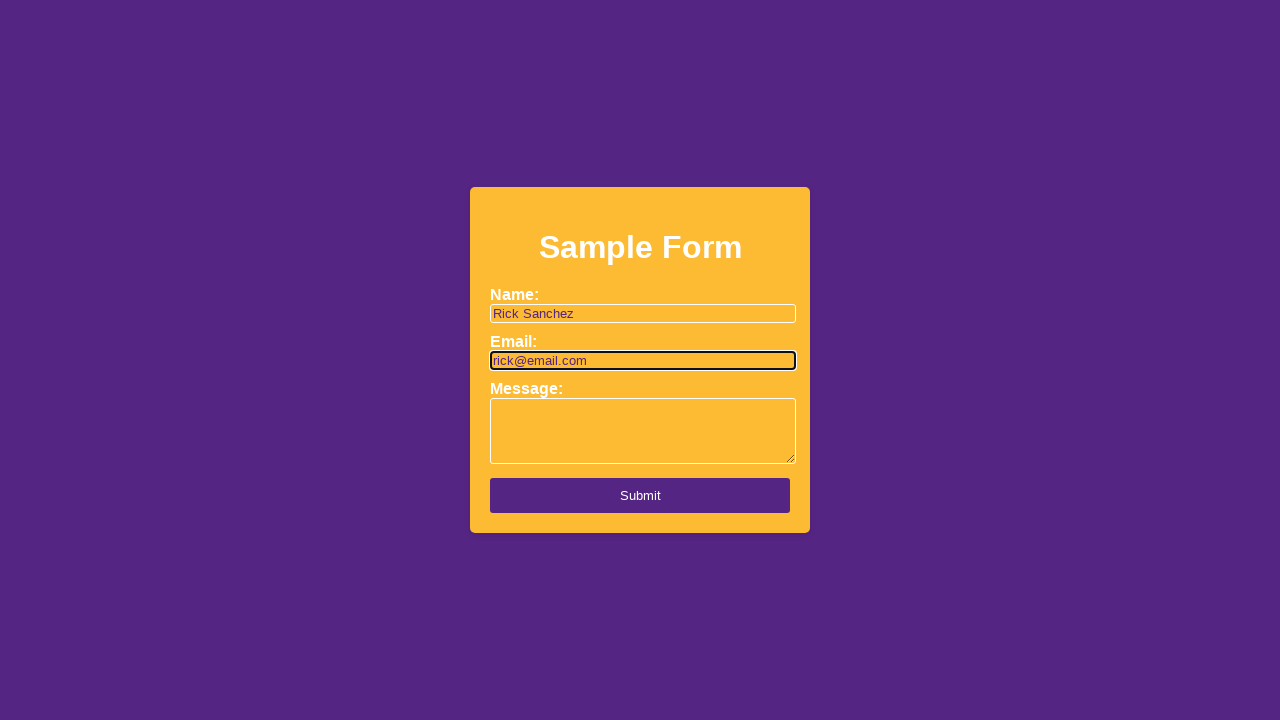

Filled message field with 'Wubba Lubba Dub Dub.' on #message
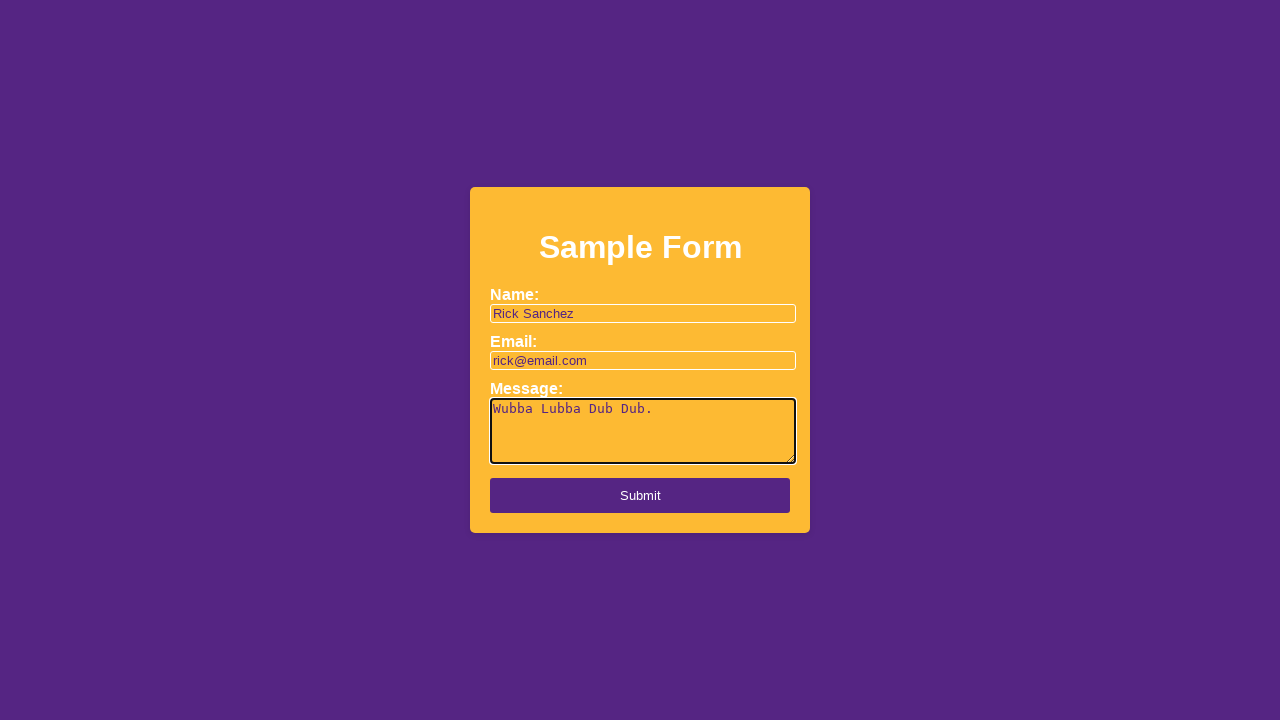

Clicked submit button to submit the form at (640, 495) on input[type='submit']
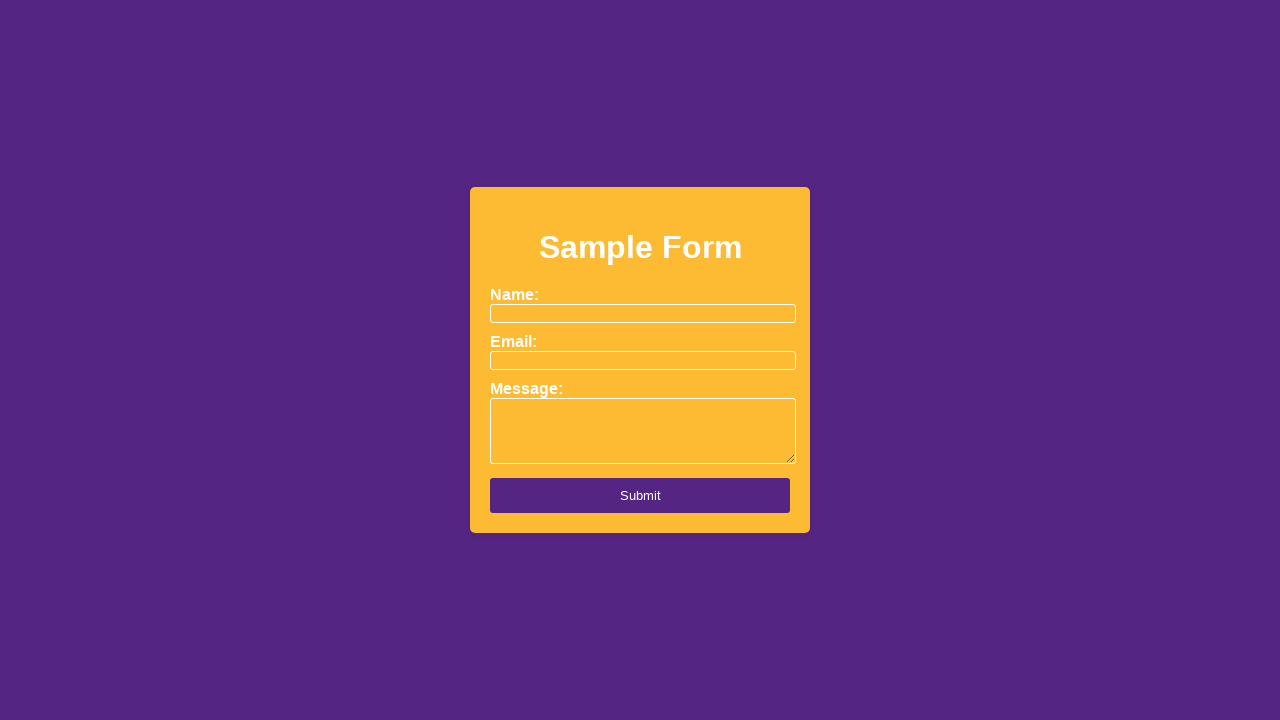

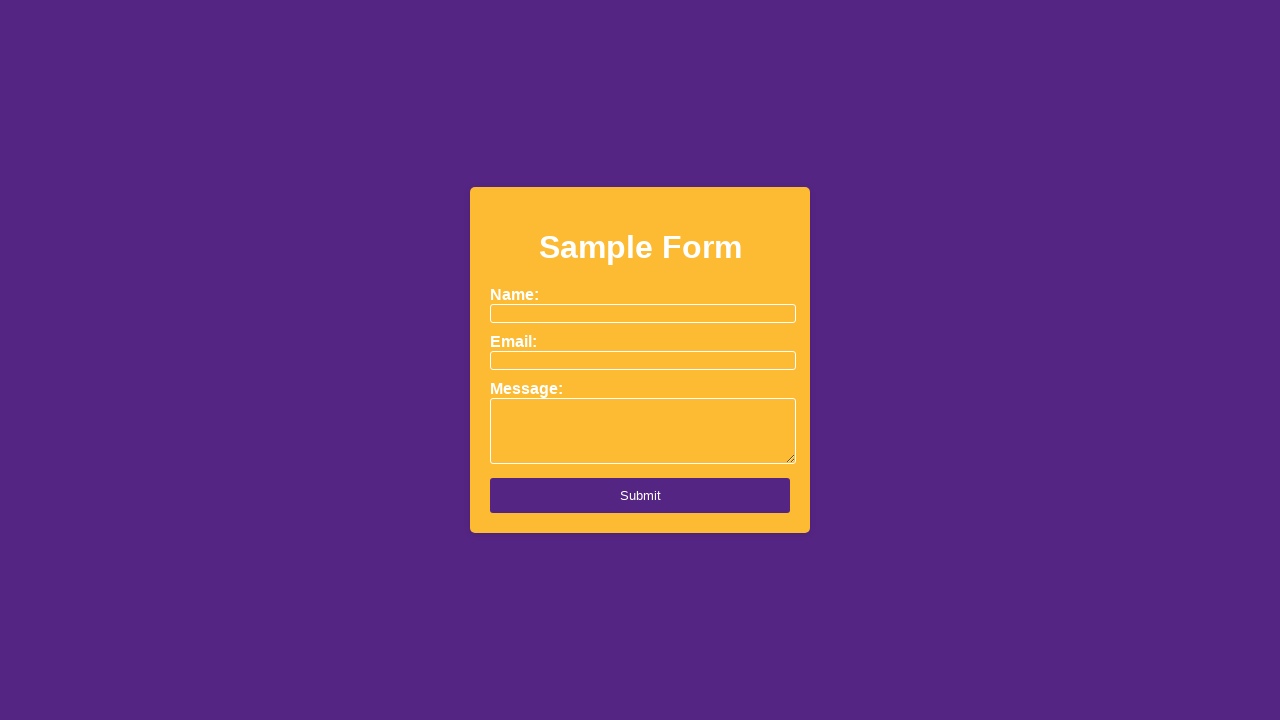